Tests JavaScript alert handling by clicking a button that triggers an alert and then interacting with the alert dialog

Starting URL: https://demoqa.com/alerts

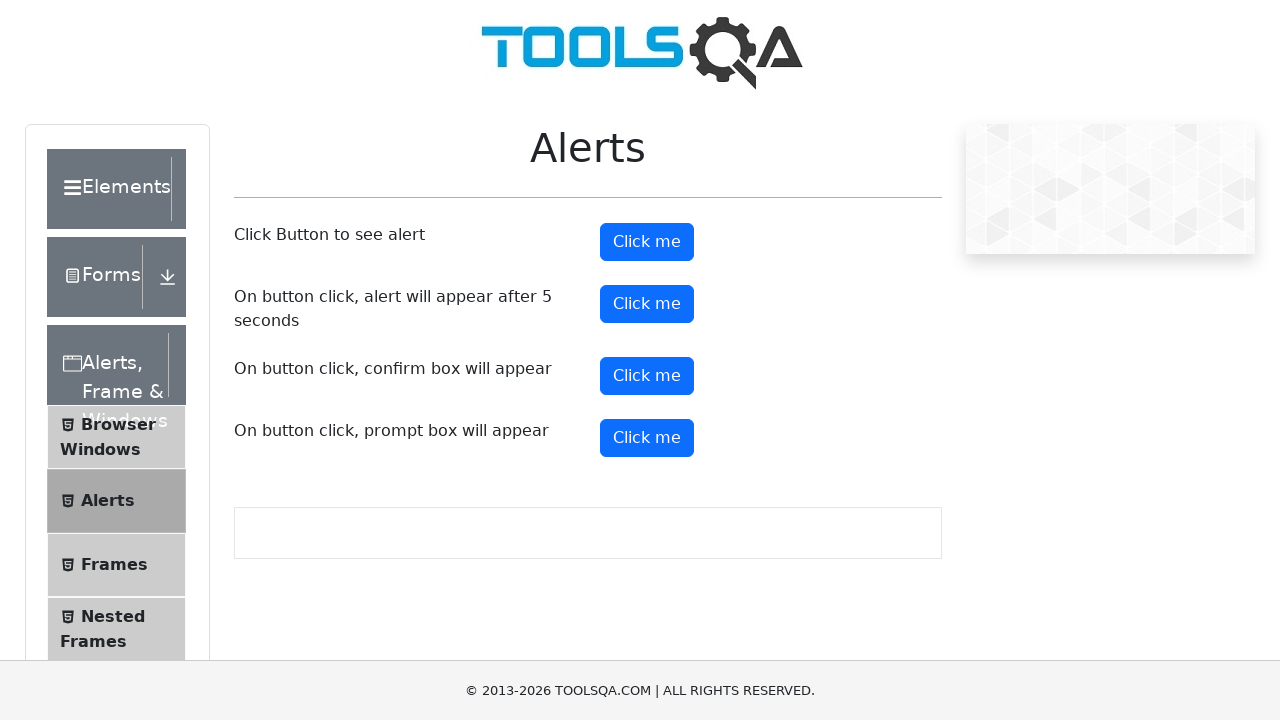

Clicked alert button to trigger JavaScript alert at (647, 242) on #alertButton
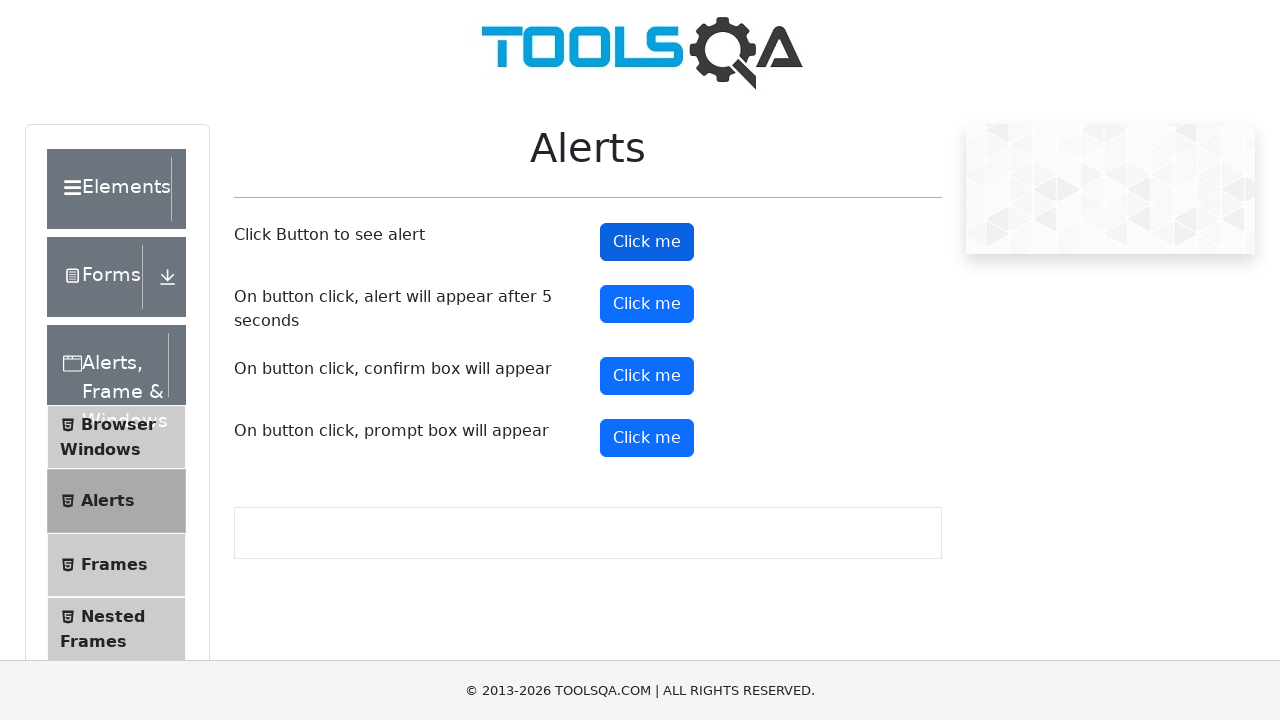

Set up dialog handler to accept alerts
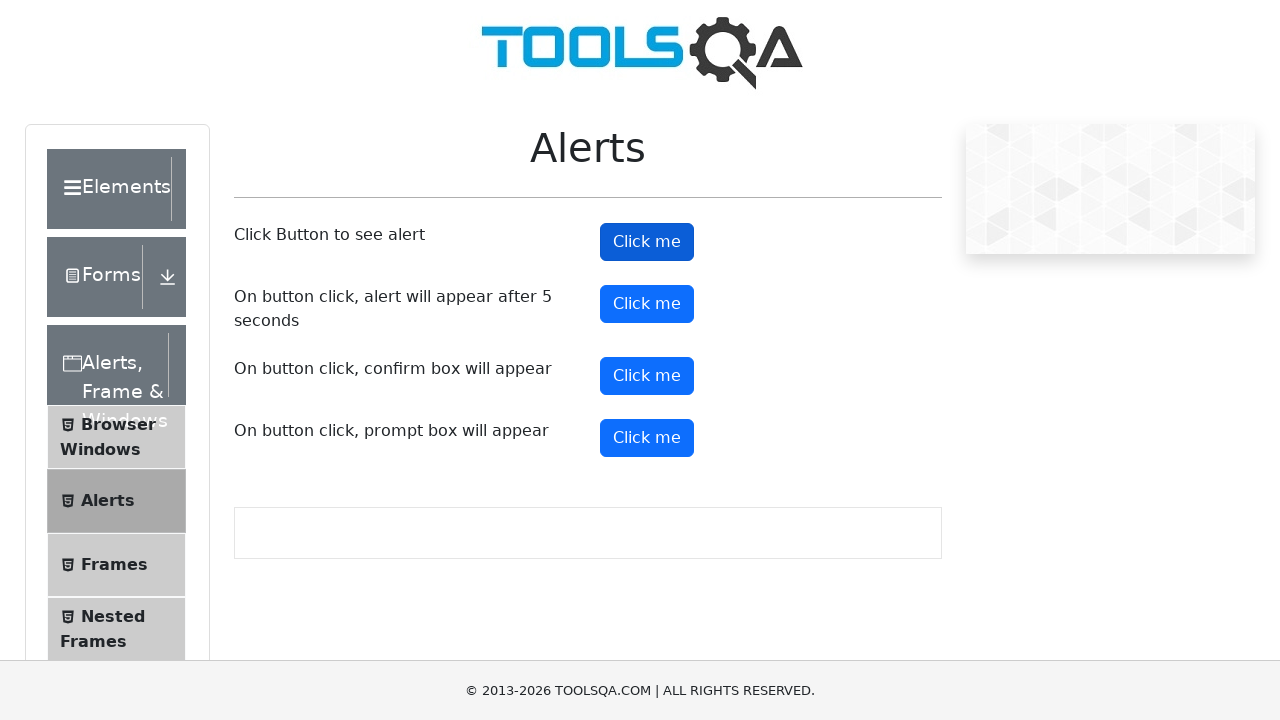

Set up one-time dialog handler to accept next alert
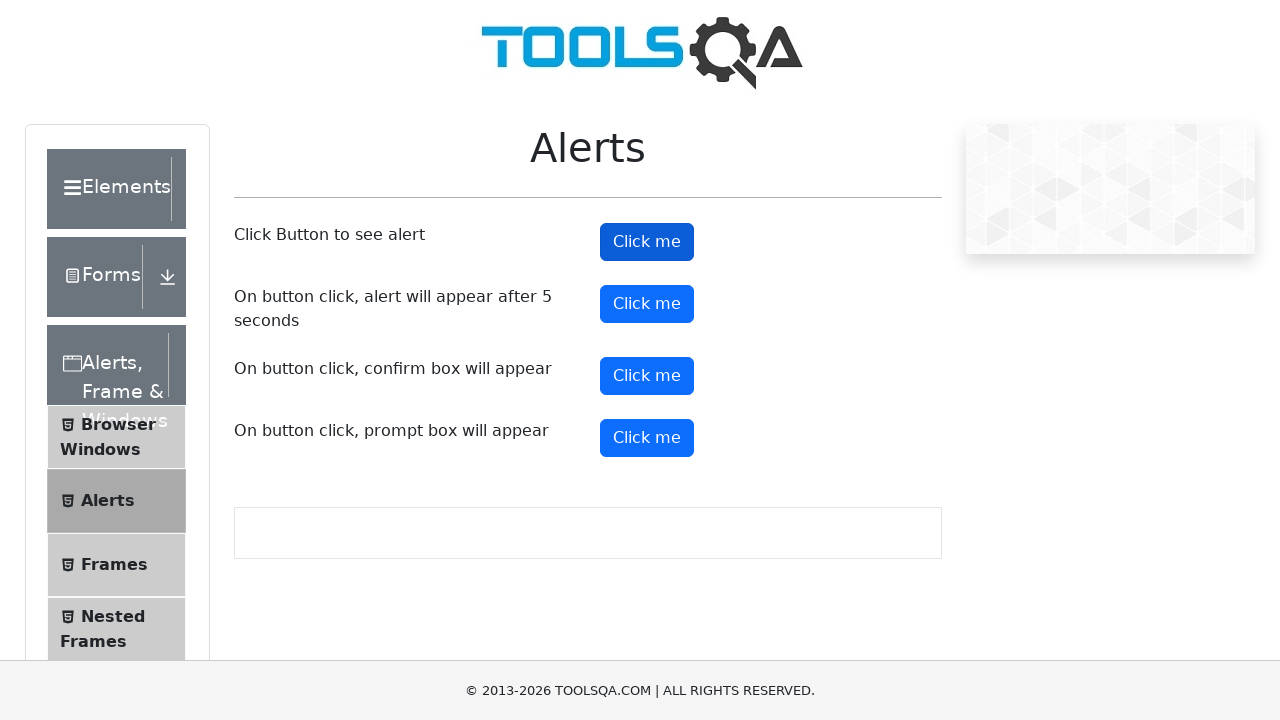

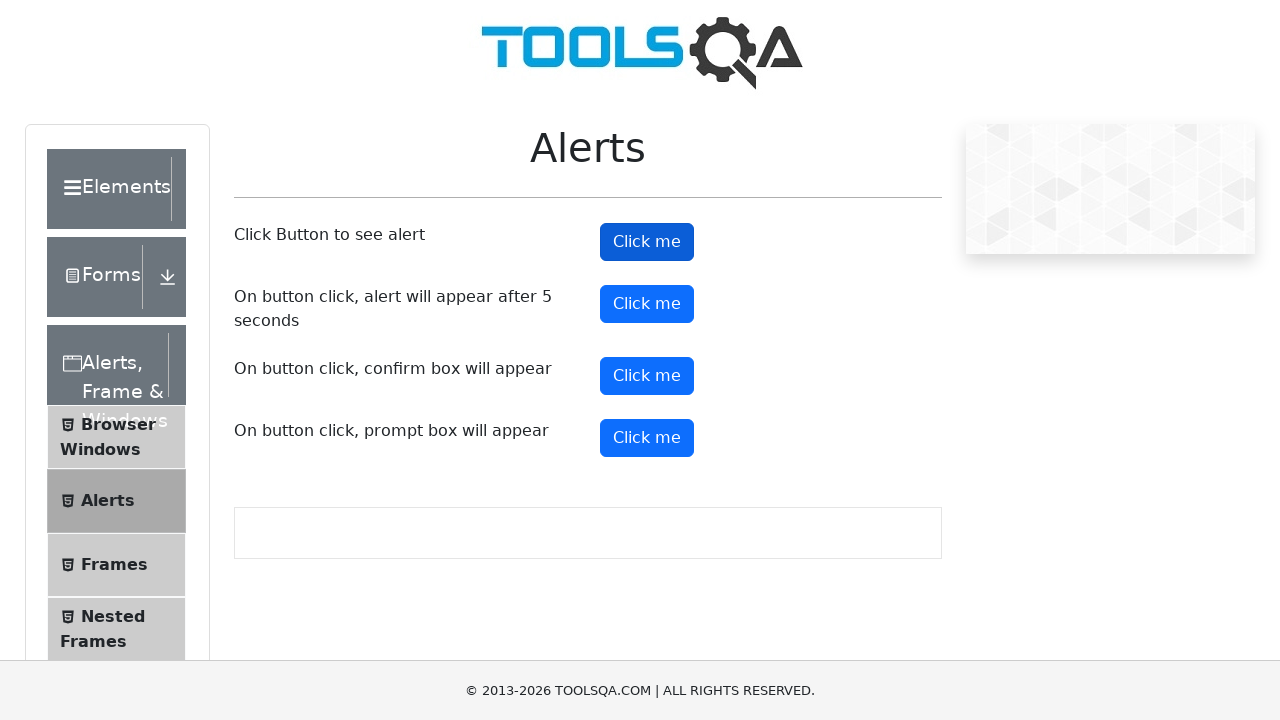